Navigates to a training support website, verifies the homepage heading, clicks the About Us button, and verifies the About Us page heading

Starting URL: https://www.training-support.net/

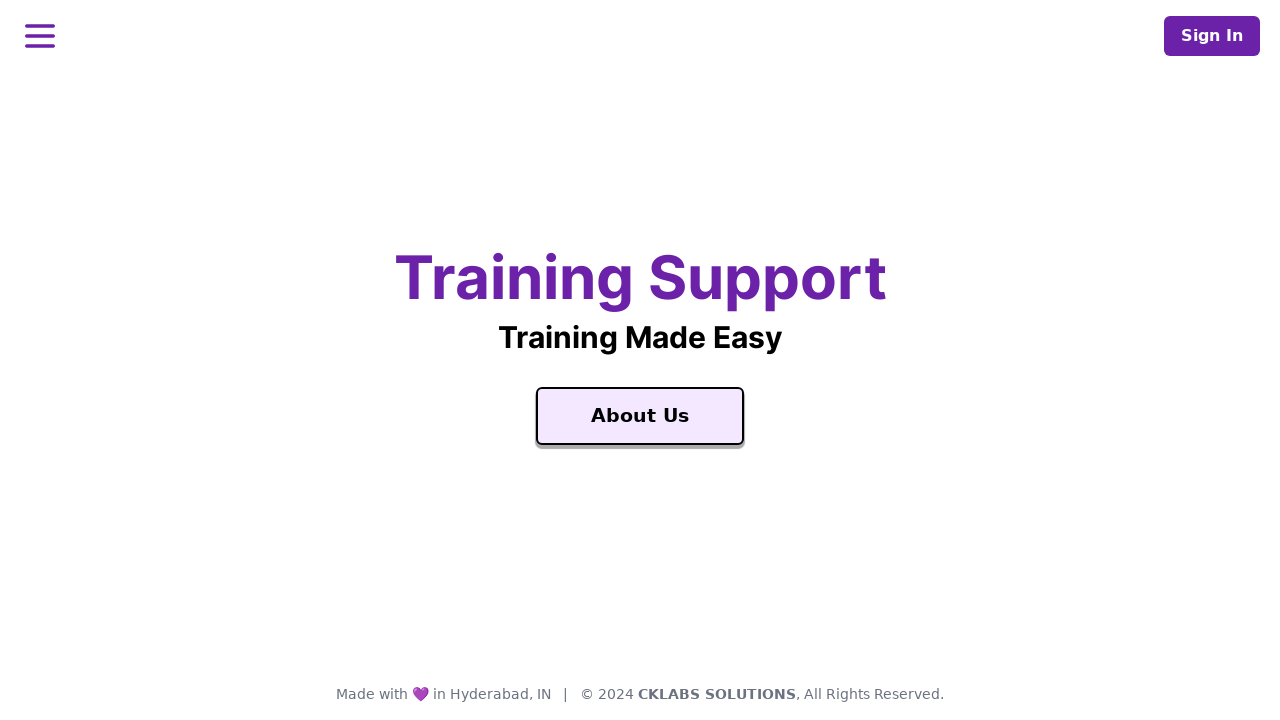

Waited for Training Support heading to load on homepage
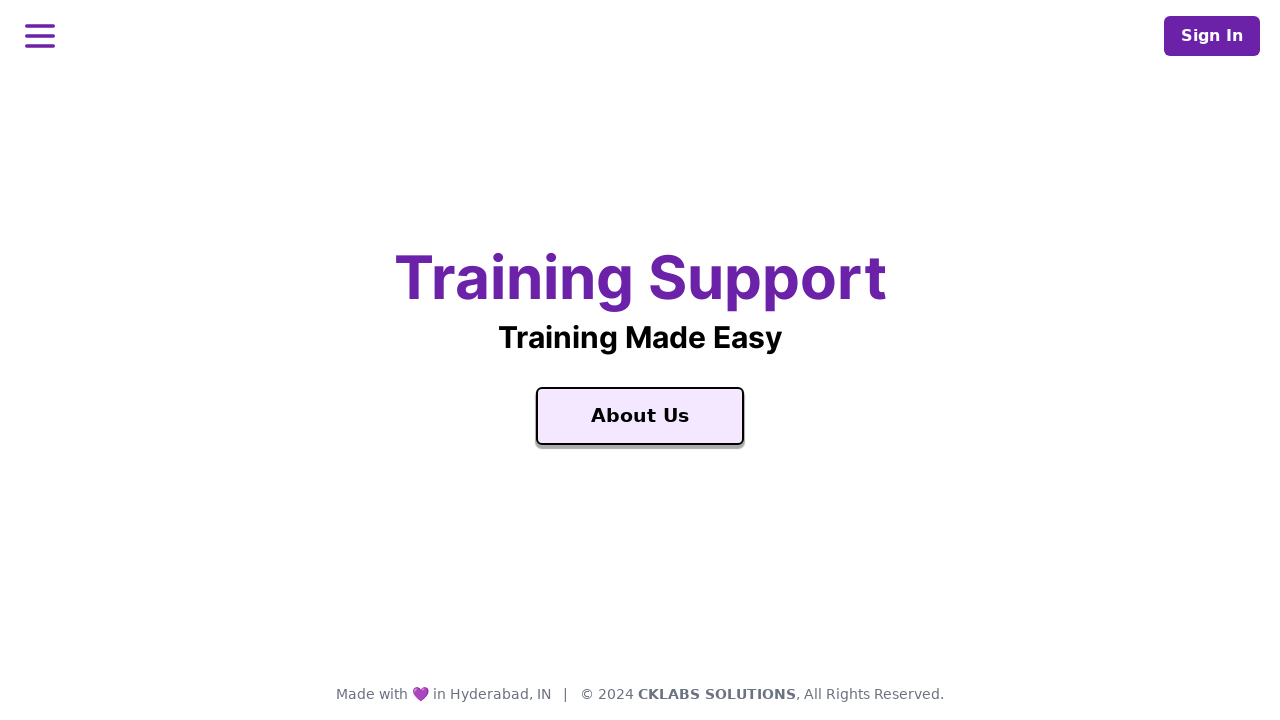

Clicked About Us button at (640, 416) on text=About Us
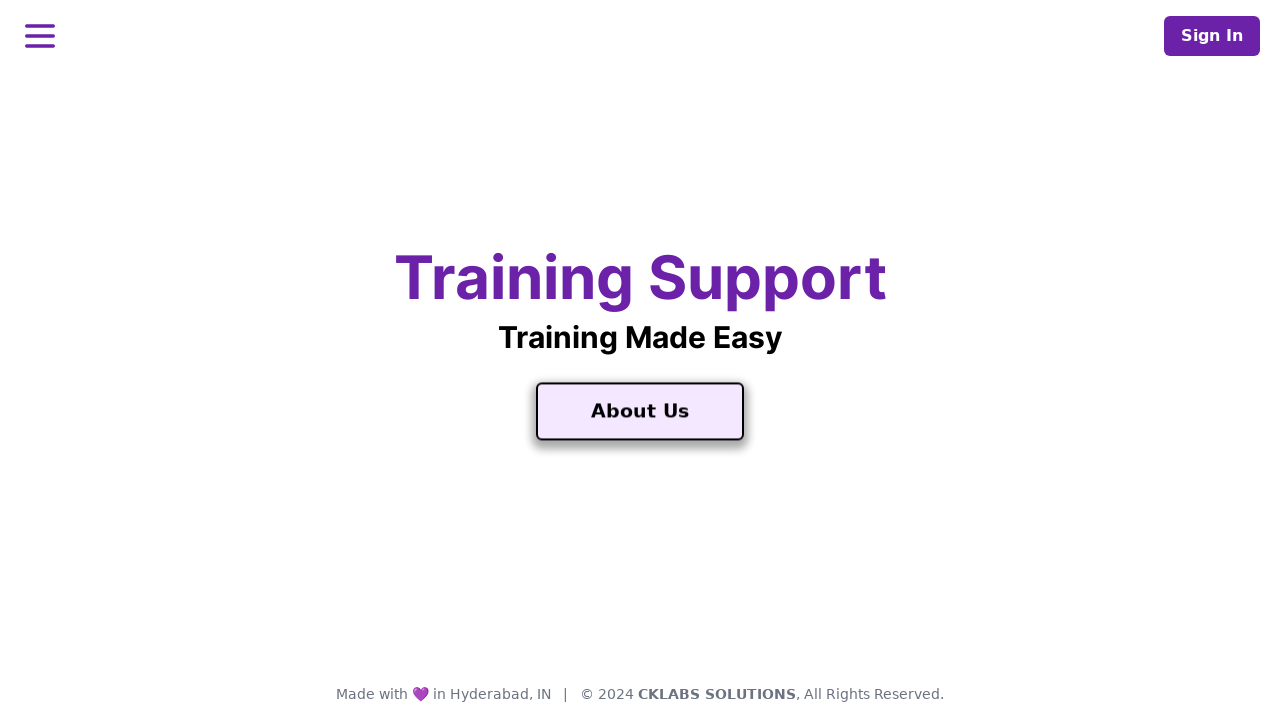

Waited for About Us page heading to load and verified page navigation
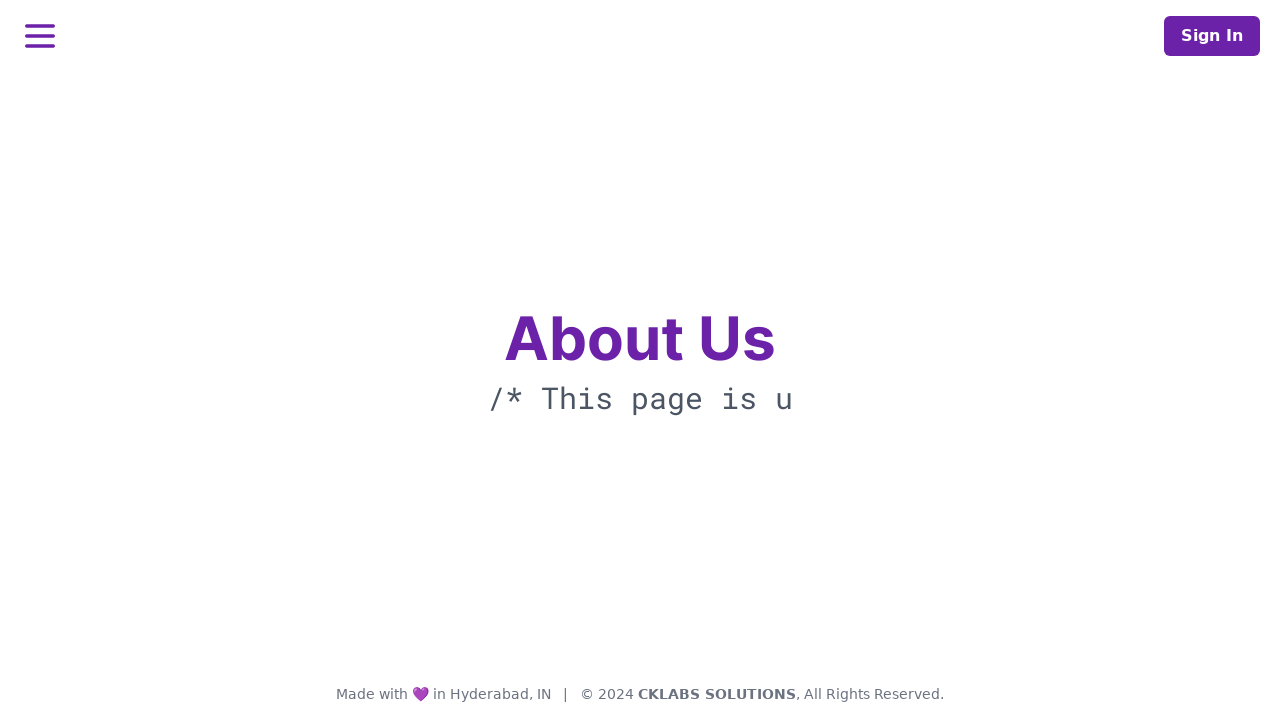

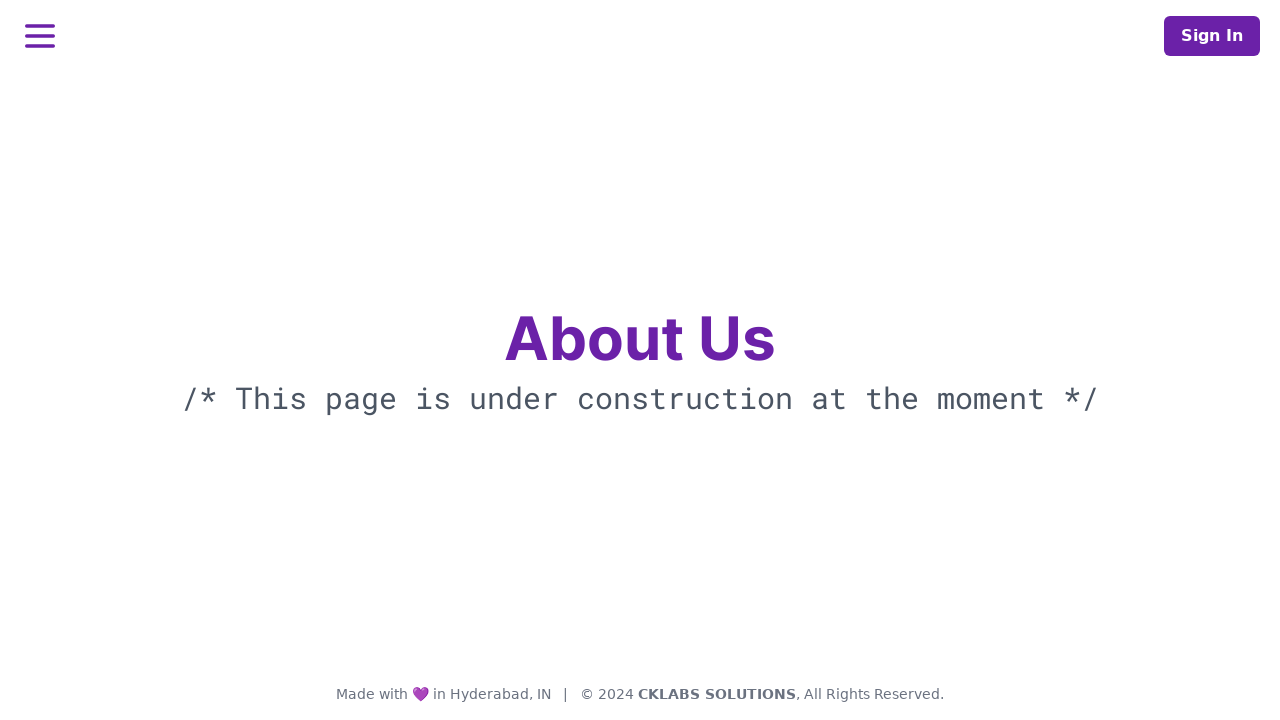